Searches for "phone", clicks on the first product result, and verifies the product description contains "phone"

Starting URL: https://www.testotomasyonu.com/

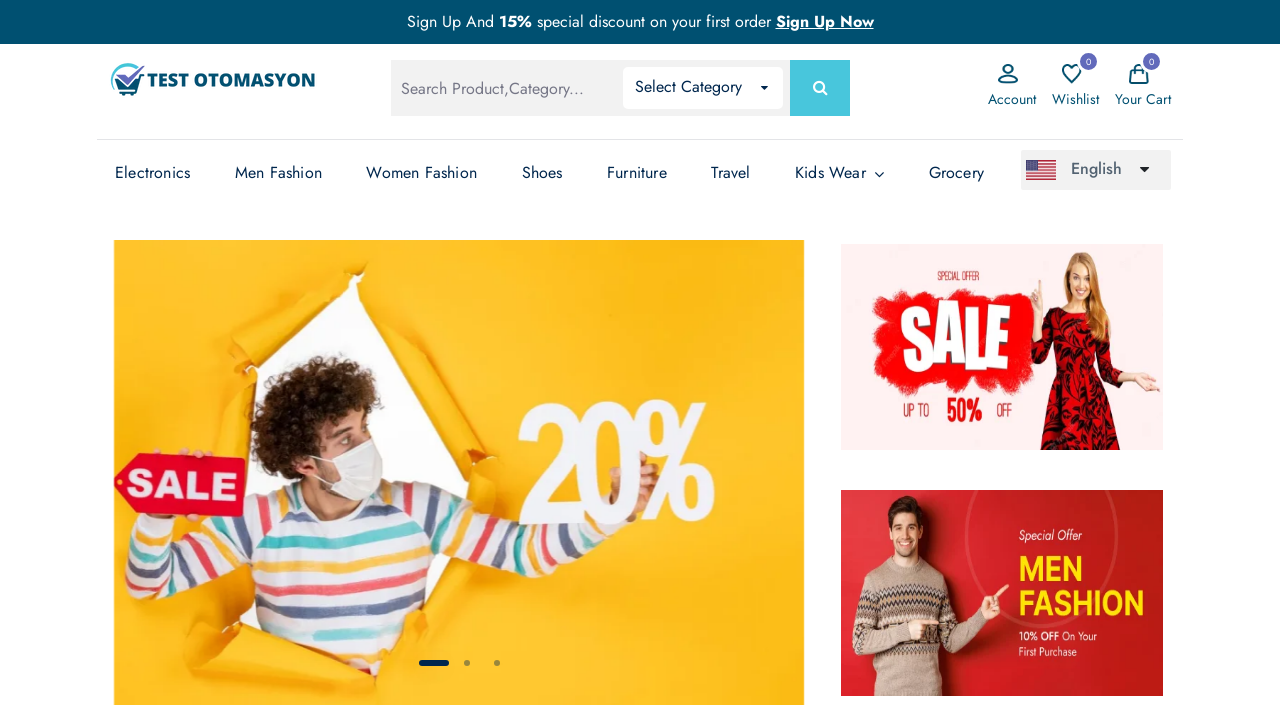

Filled search field with 'phone' on #global-search
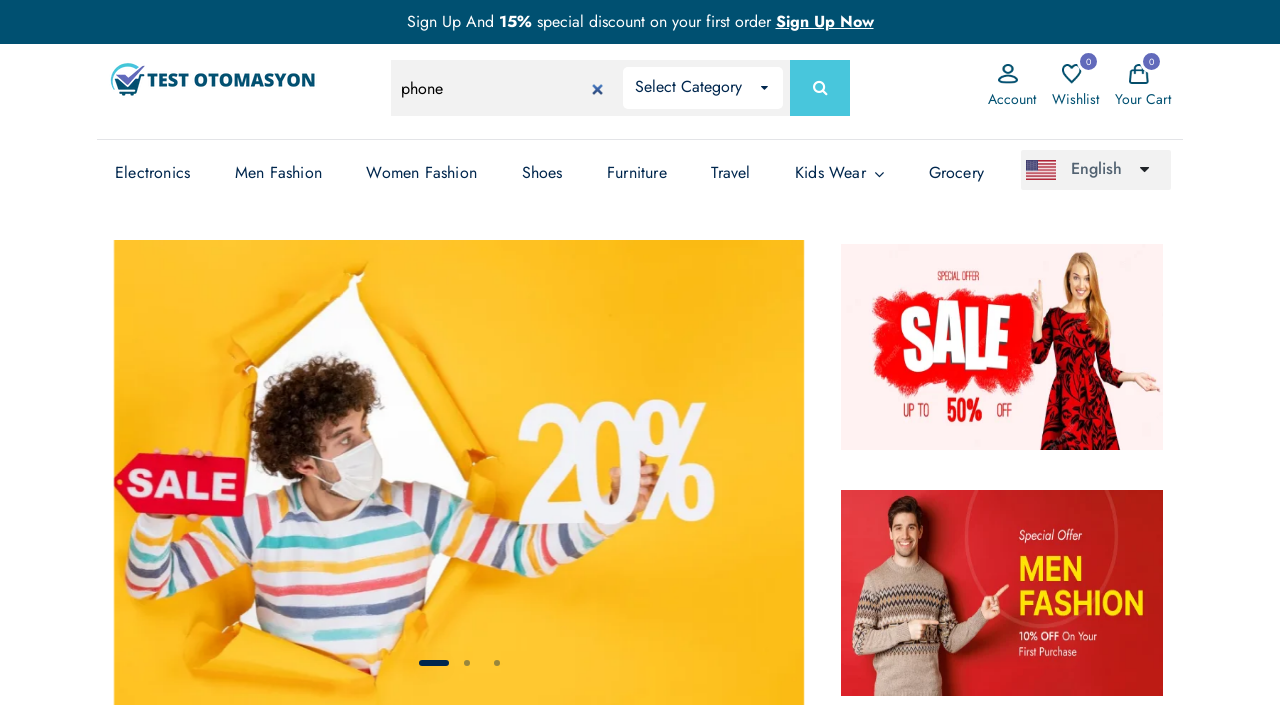

Pressed Enter to submit search on #global-search
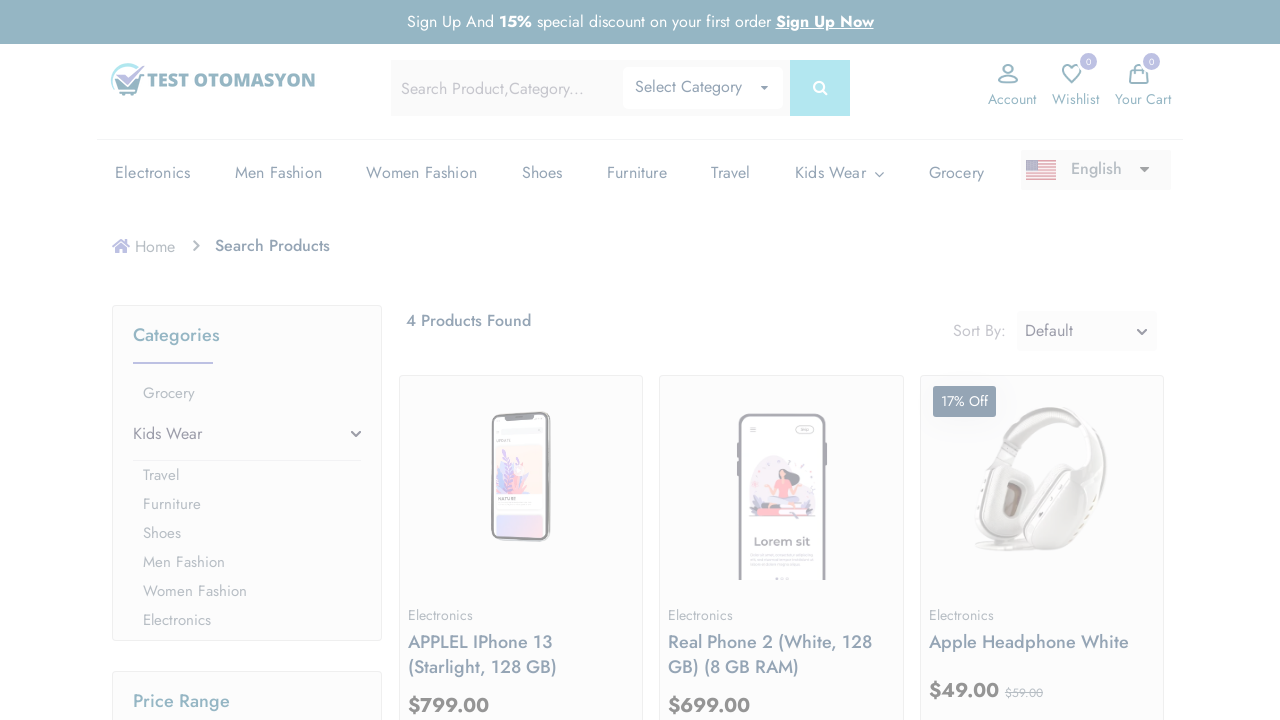

Product results loaded
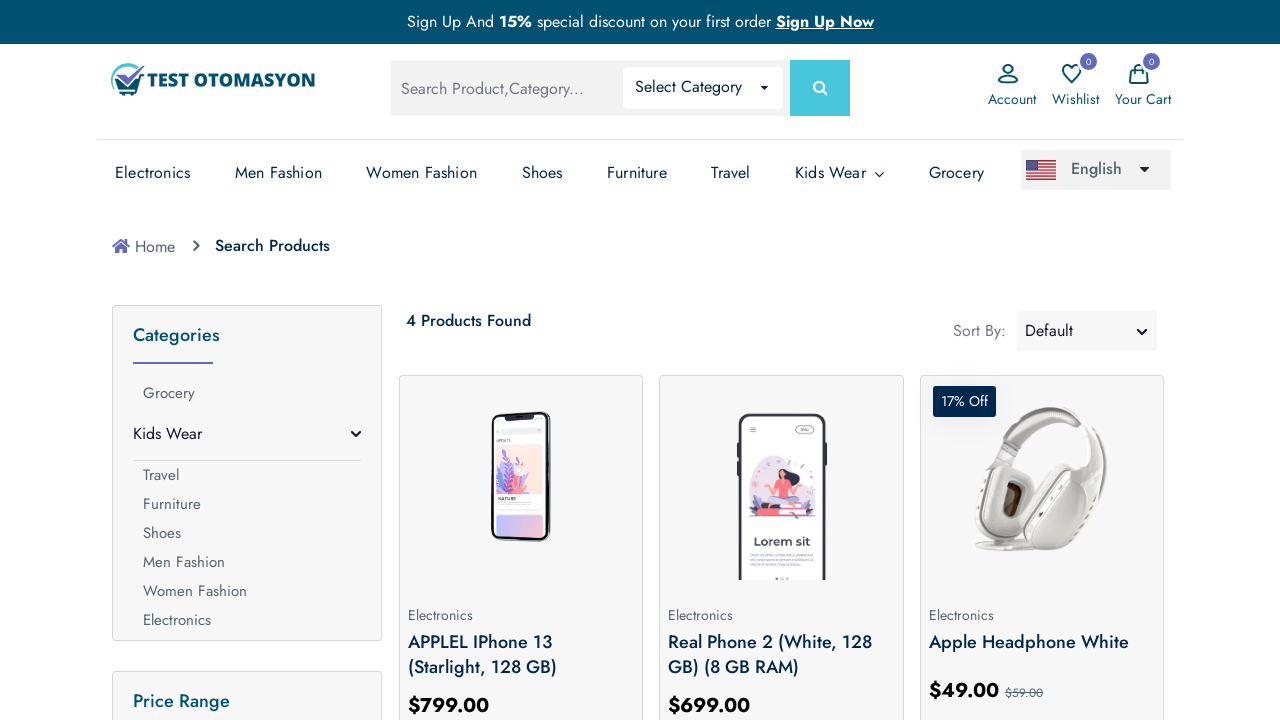

Clicked on the first product result at (521, 540) on [class='product-box my-2  py-1'] >> nth=0
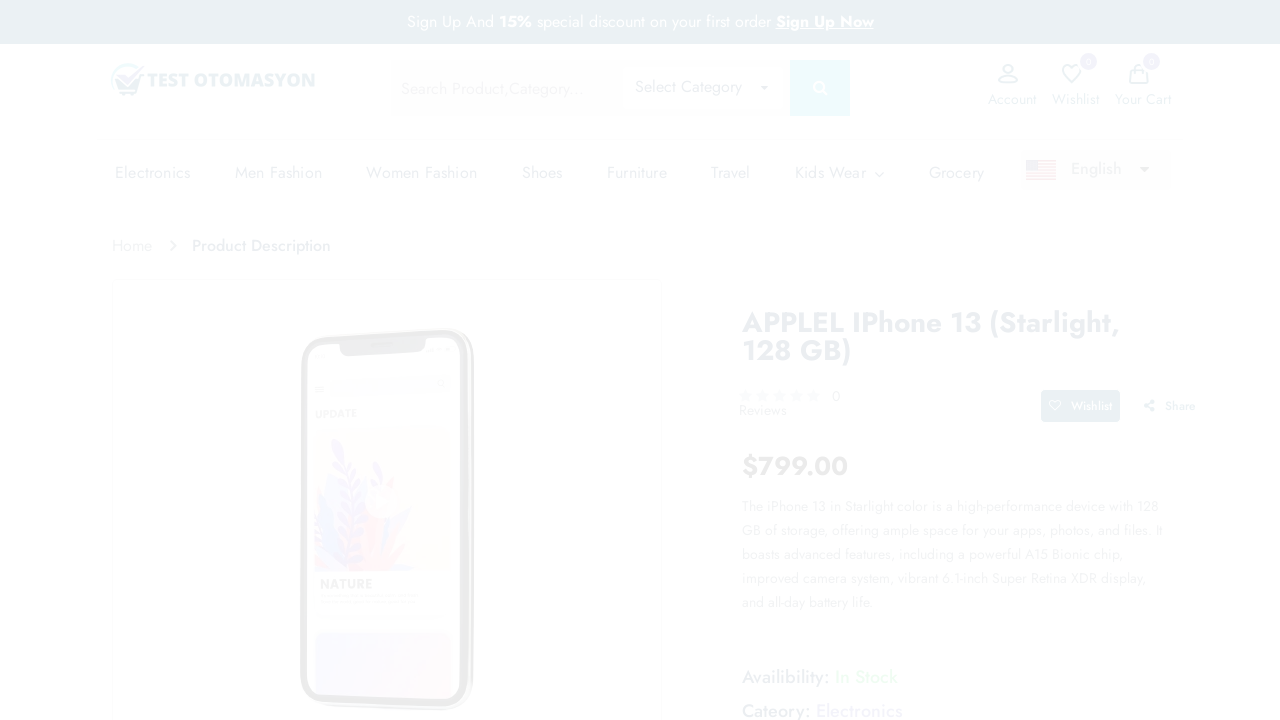

Product description element loaded
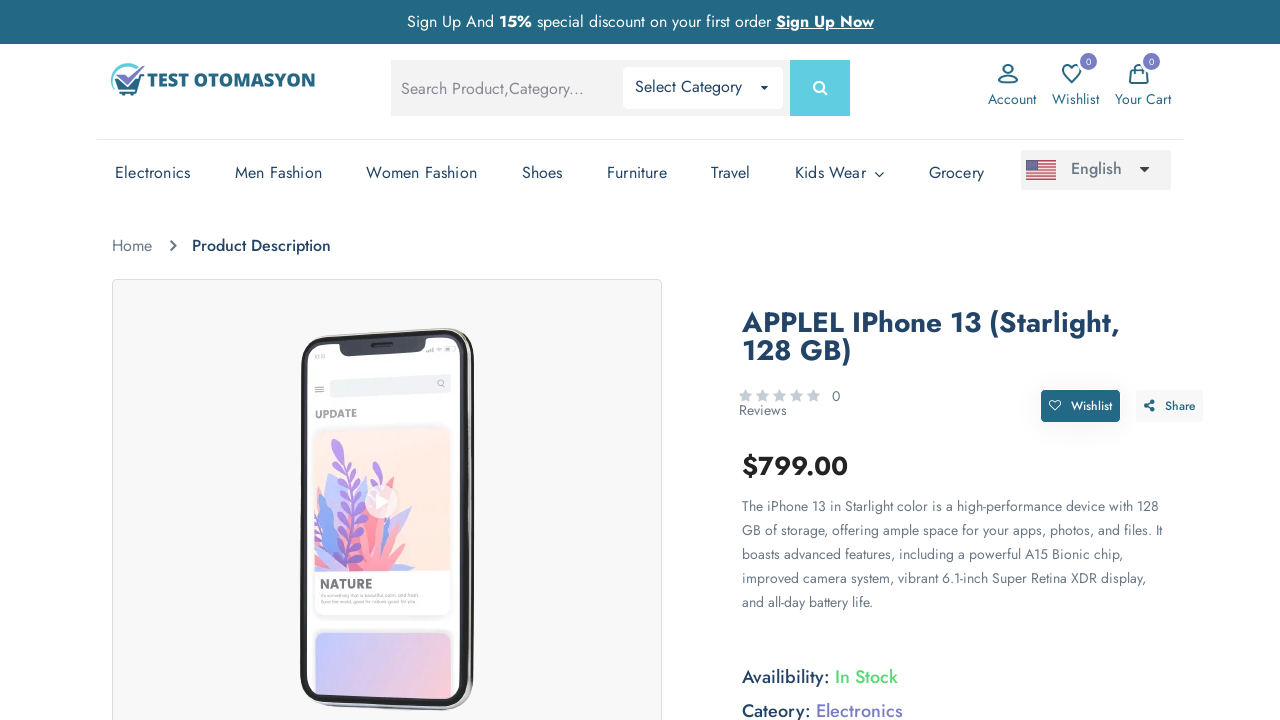

Retrieved product description text
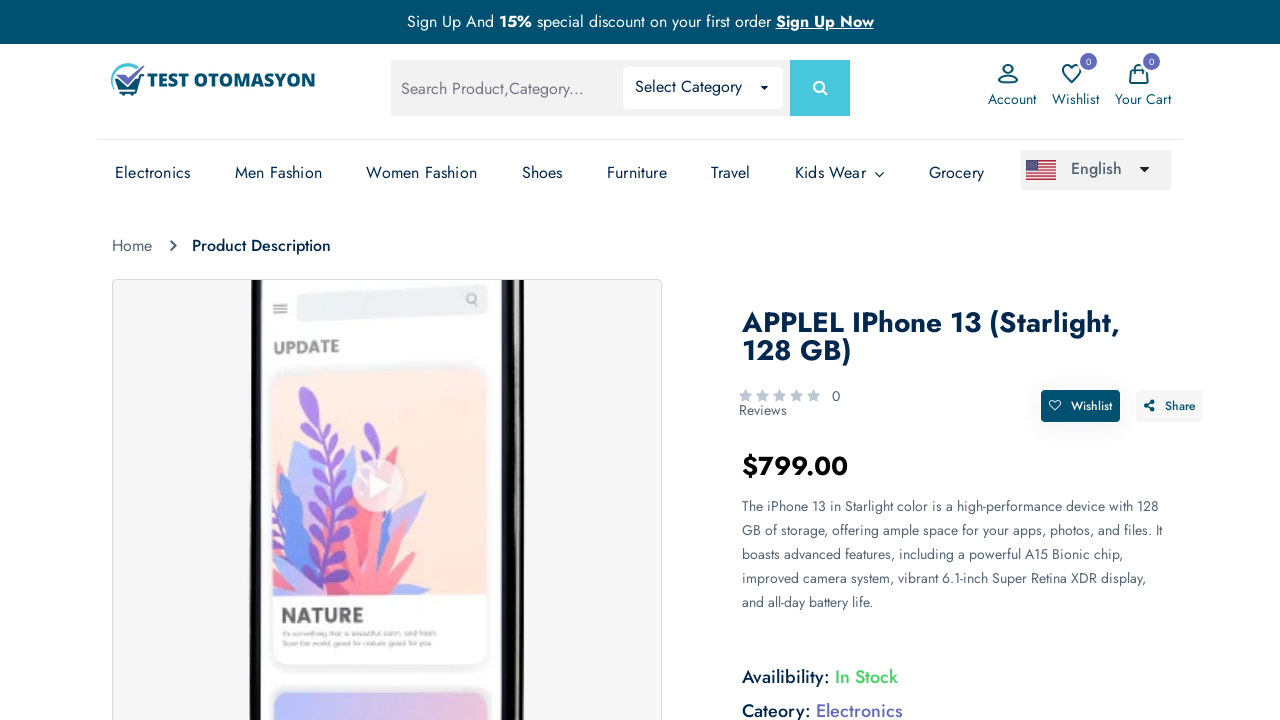

Verified that product description contains 'phone'
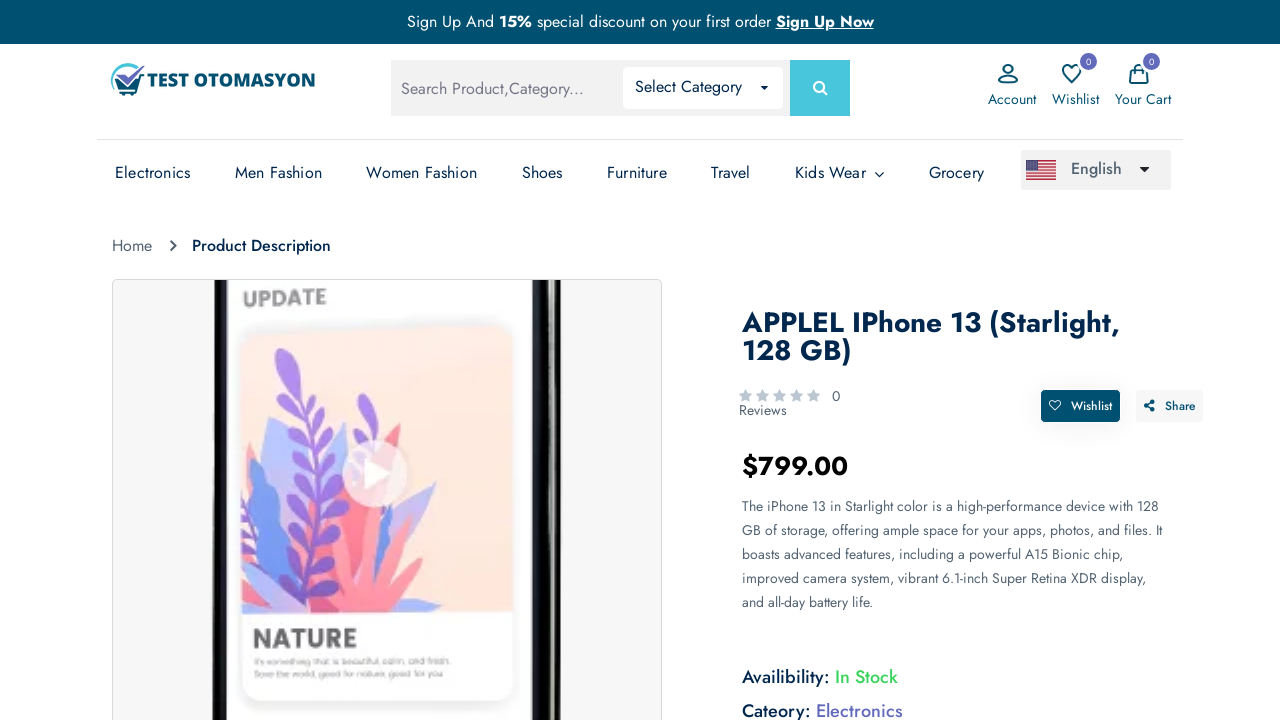

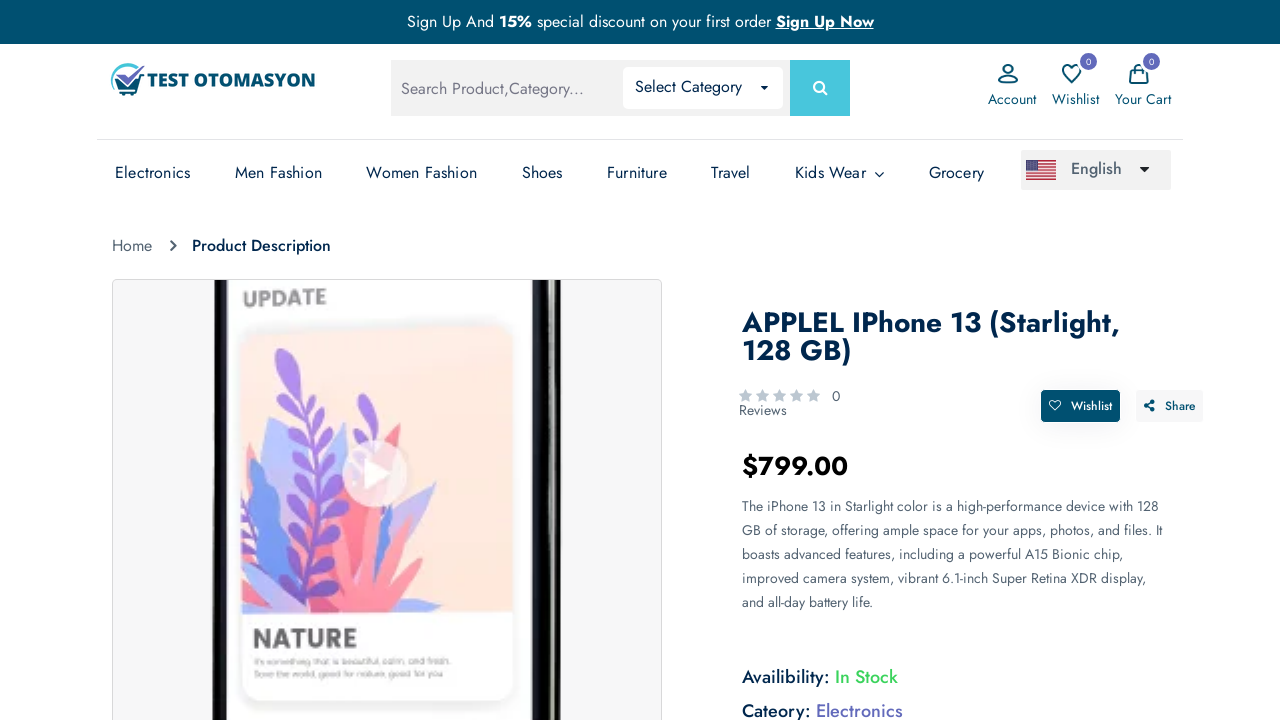